Tests clicking the login submit button on the CMS portal page without entering credentials, likely to verify button functionality or trigger validation messages.

Starting URL: https://portal.cms.gov/portal/

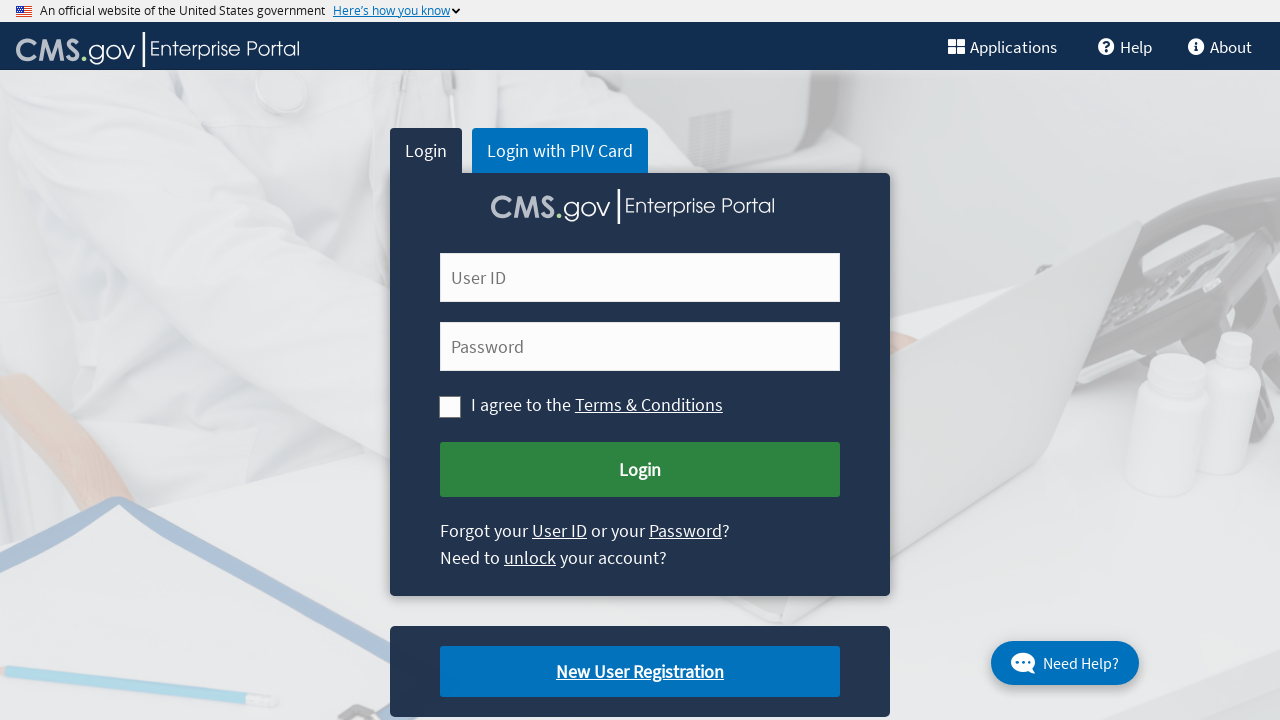

Clicked login submit button without entering credentials at (640, 470) on #cms-login-submit
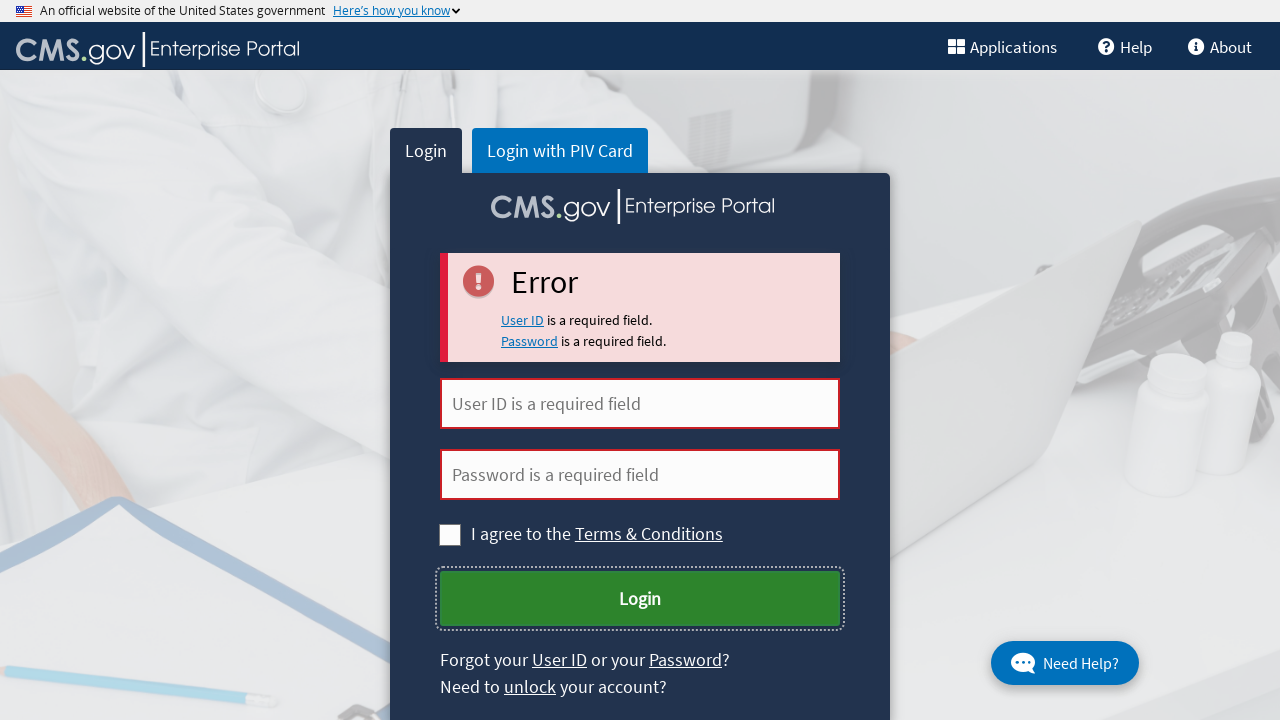

Waited 2 seconds for page response after button click
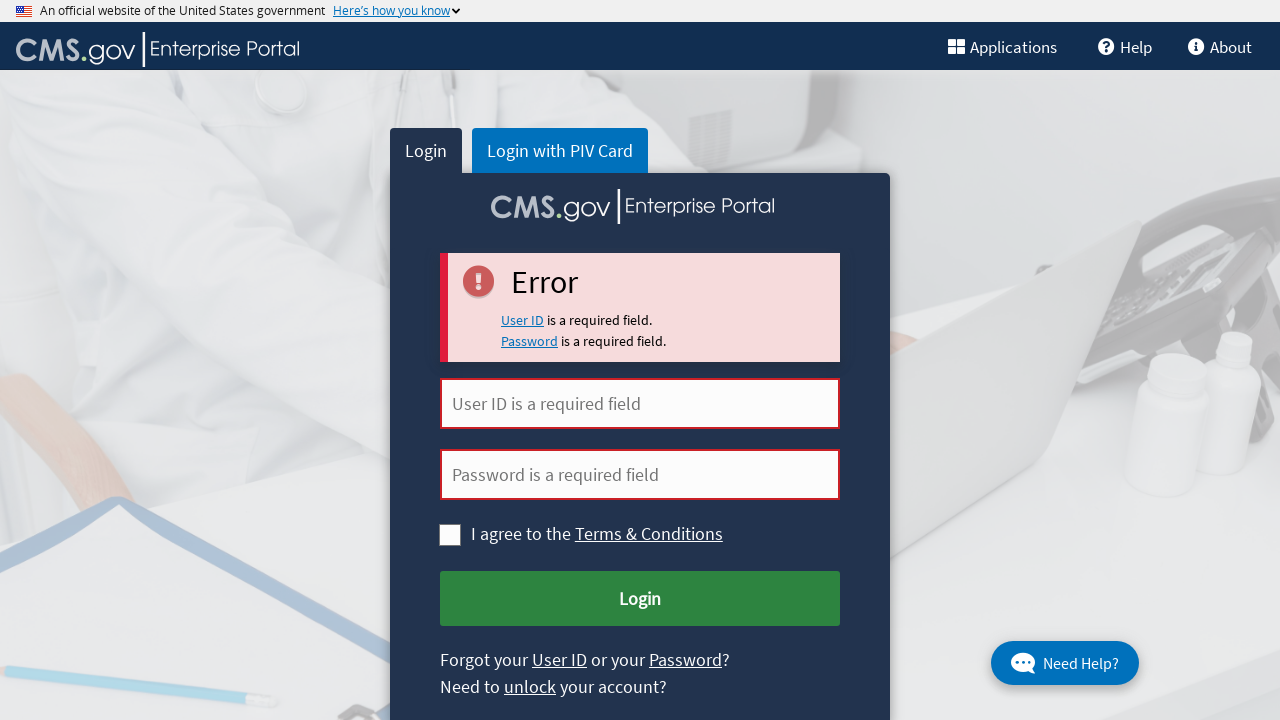

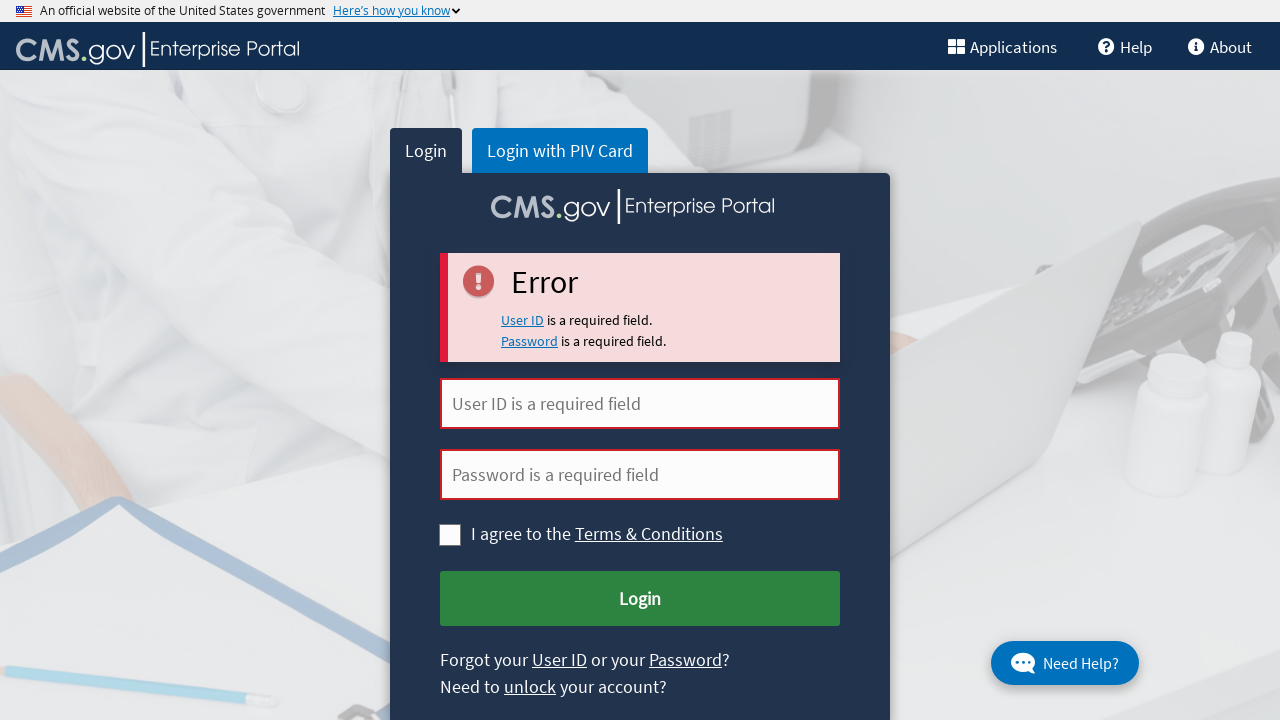